Tests AJAX functionality by clicking a button and waiting for dynamically loaded content (h1 and h3 elements) to appear on the page

Starting URL: https://v1.training-support.net/selenium/ajax

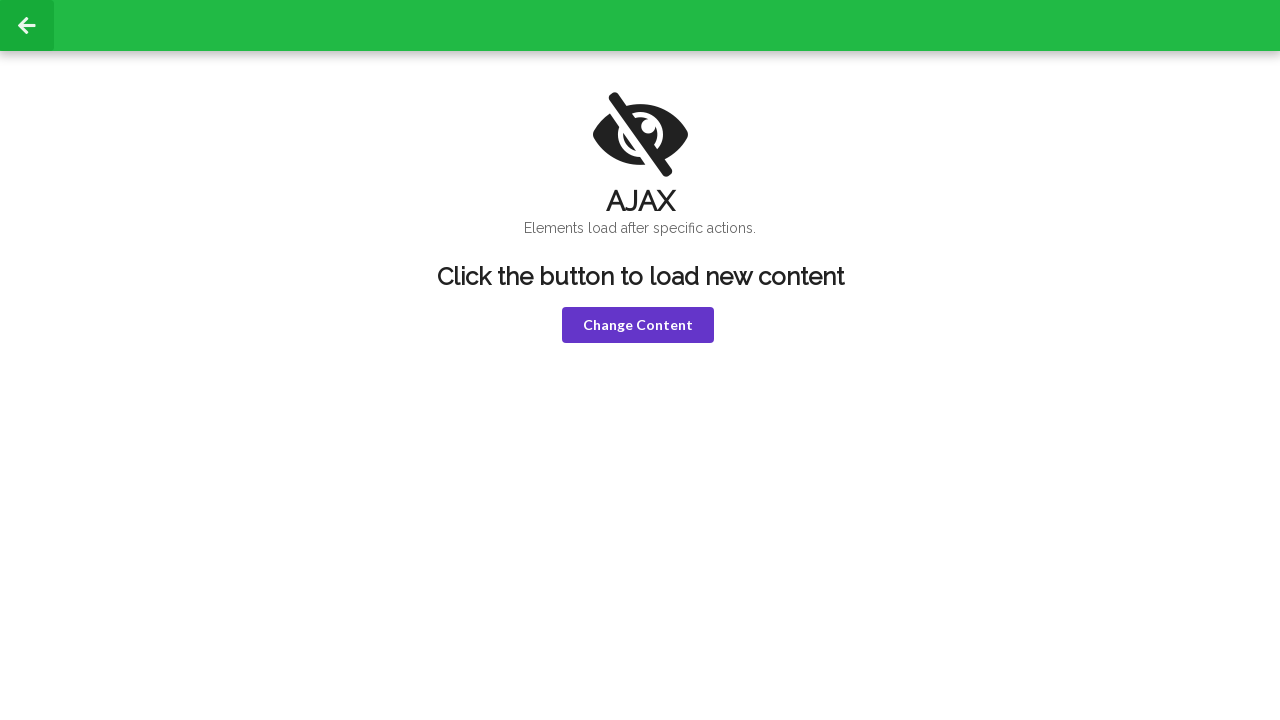

Clicked violet button to trigger AJAX request at (638, 325) on button.violet
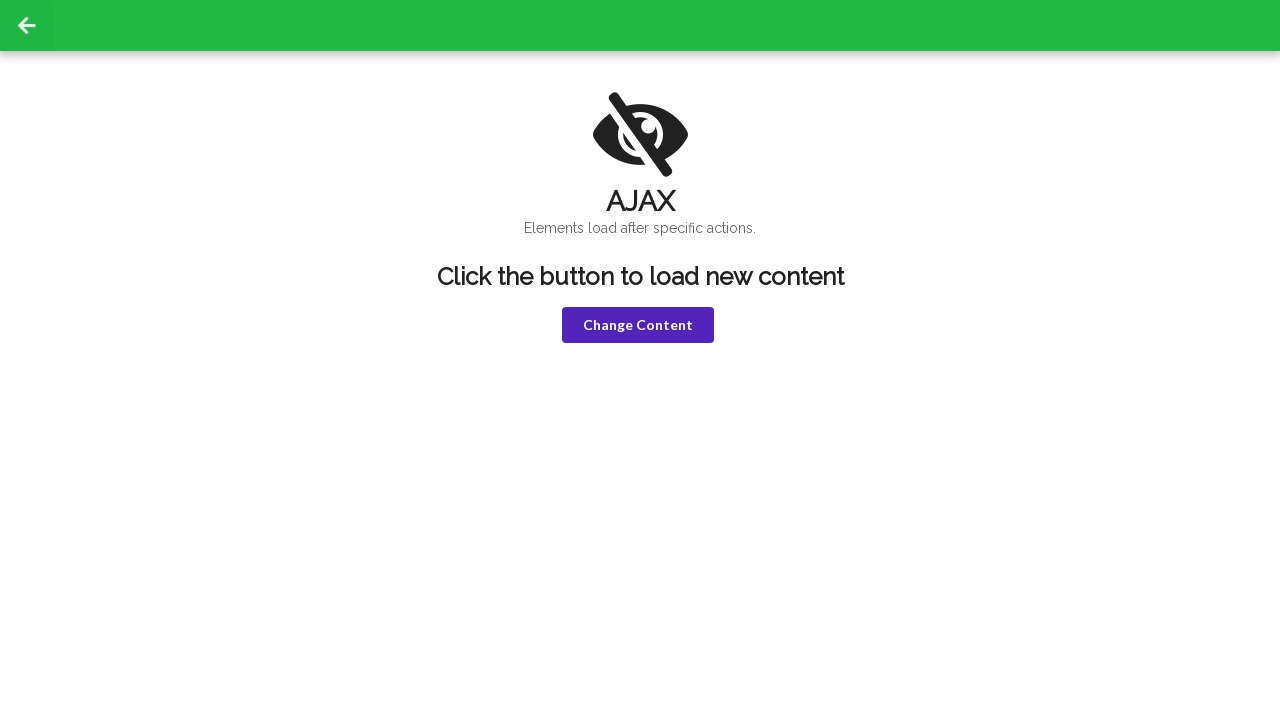

Waited for h1 element to appear after AJAX loads
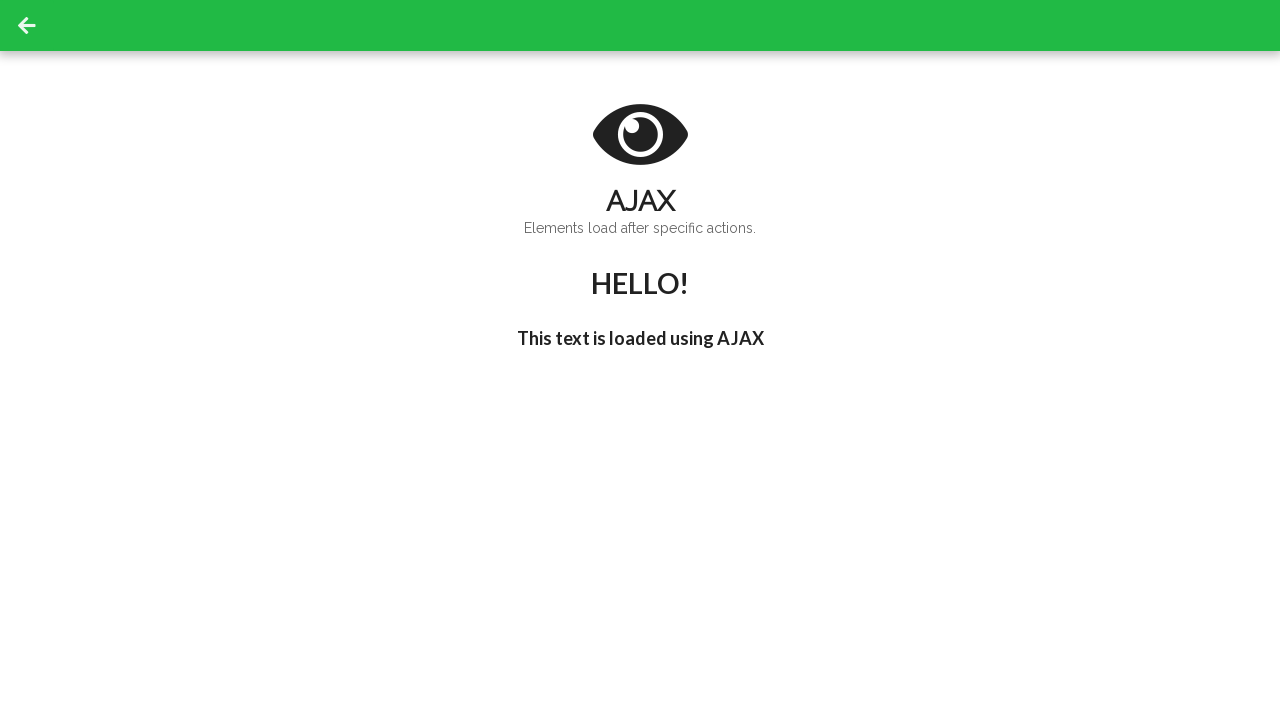

Waited for h3 element with delayed text 'I'm late!' to appear
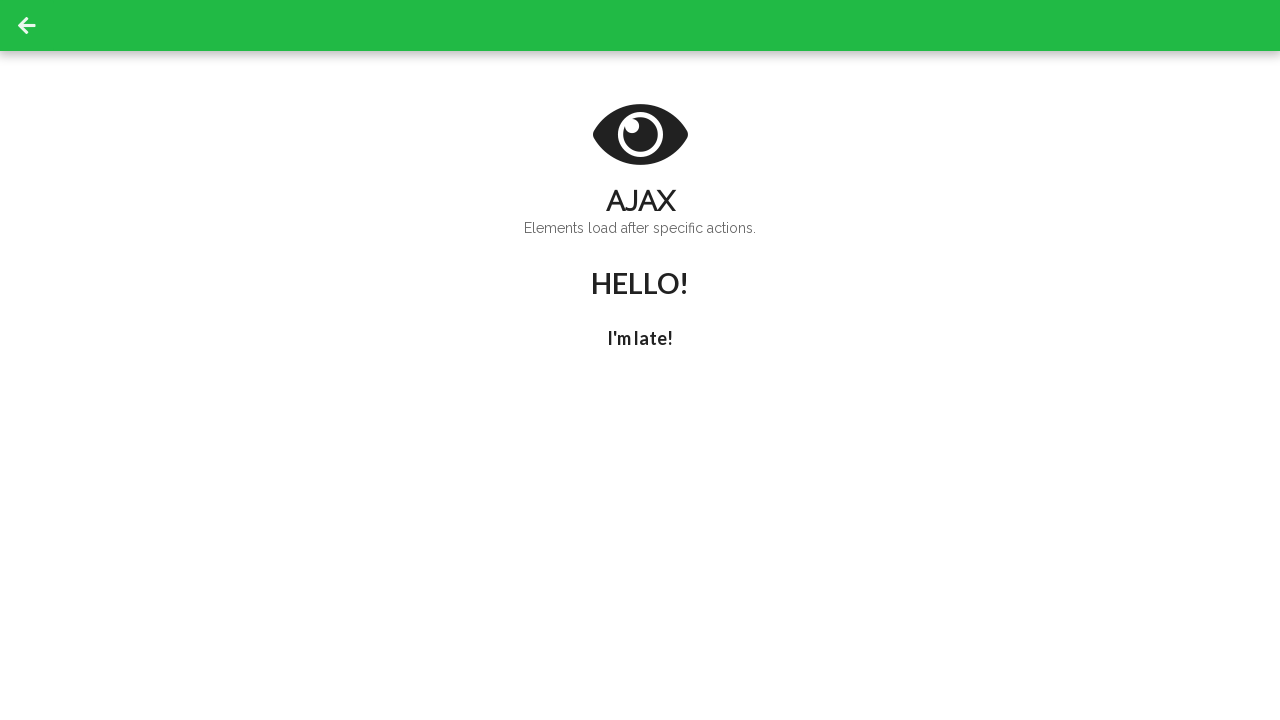

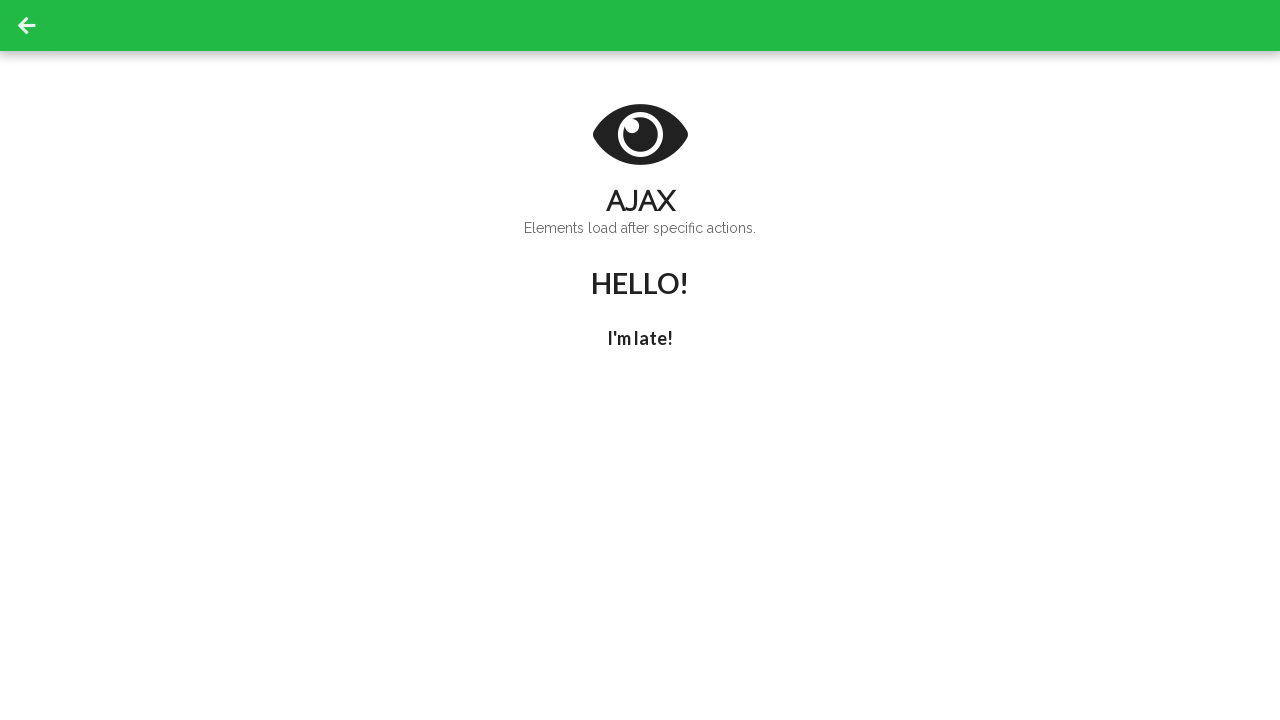